Tests drag and drop functionality by dragging an element to a drop zone

Starting URL: https://jqueryui.com/droppable/

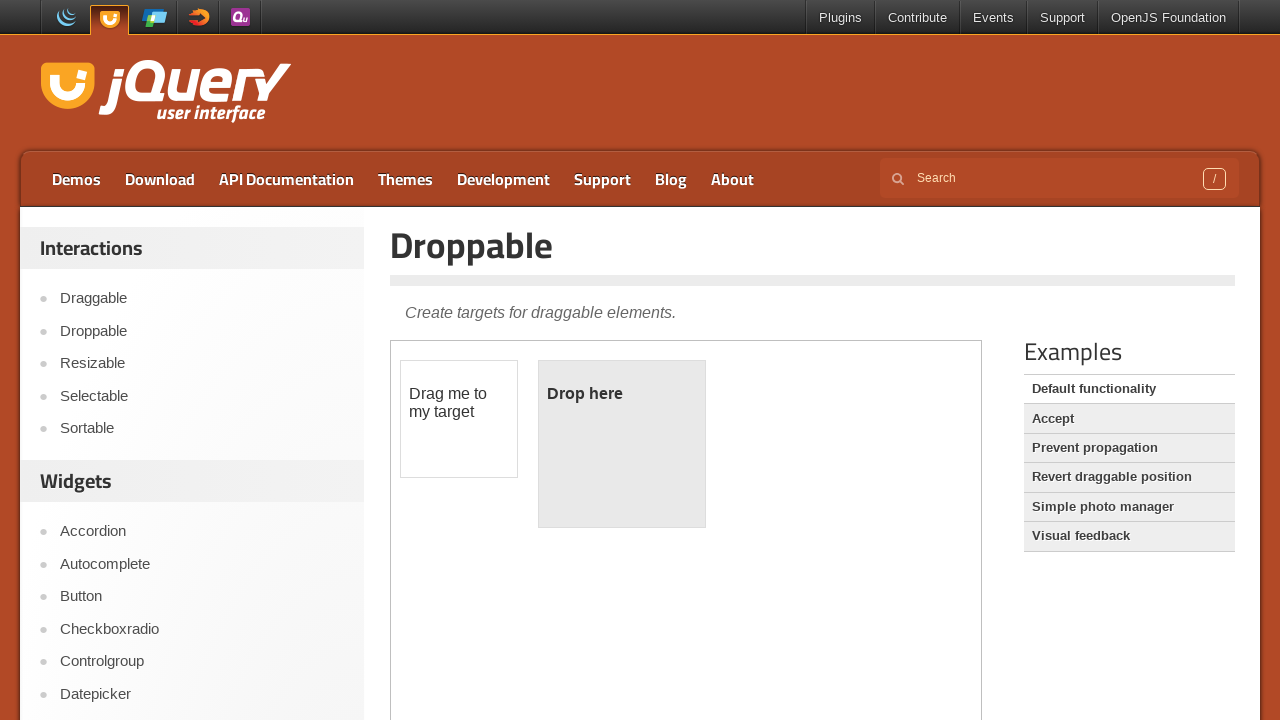

Located the iframe containing drag and drop elements
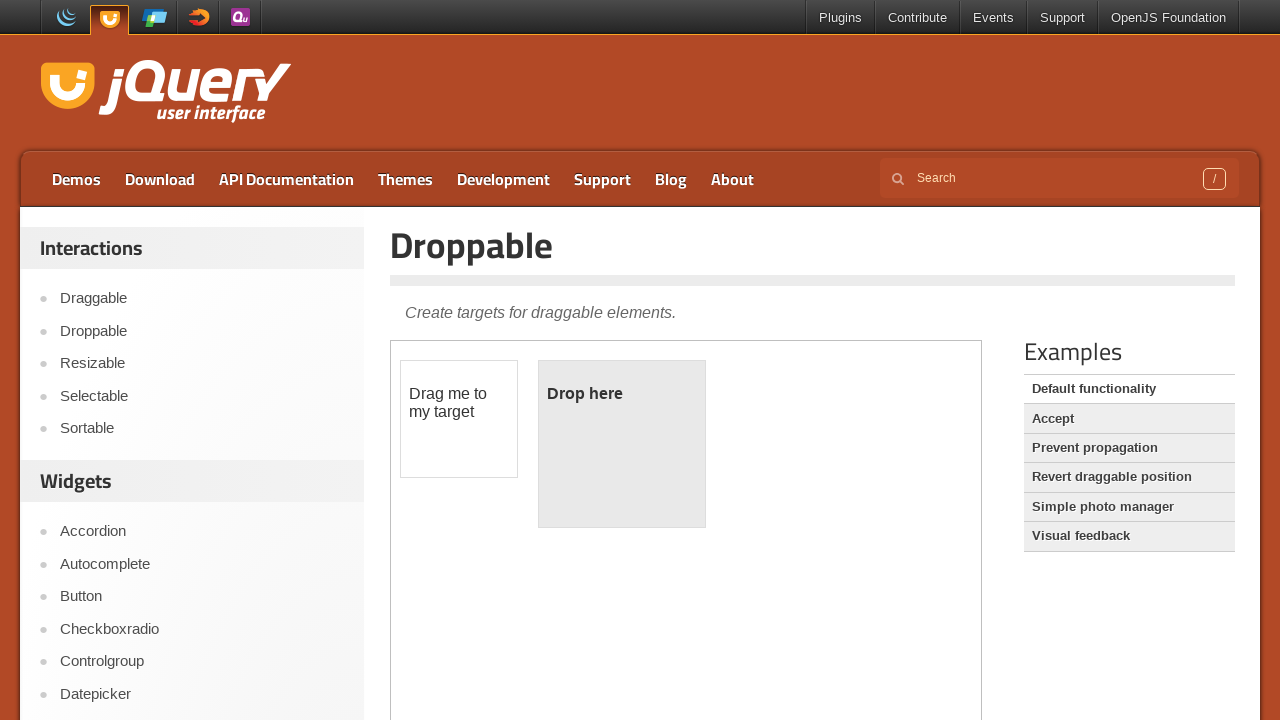

Located the draggable element
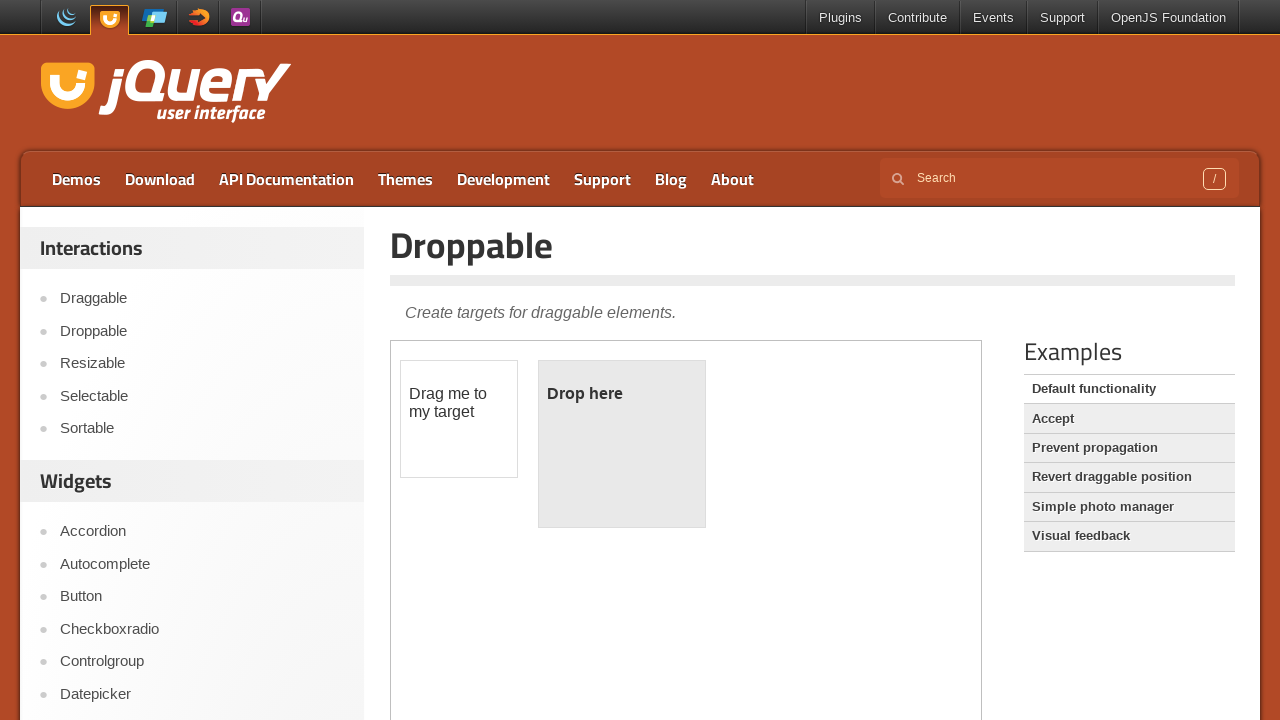

Located the droppable zone element
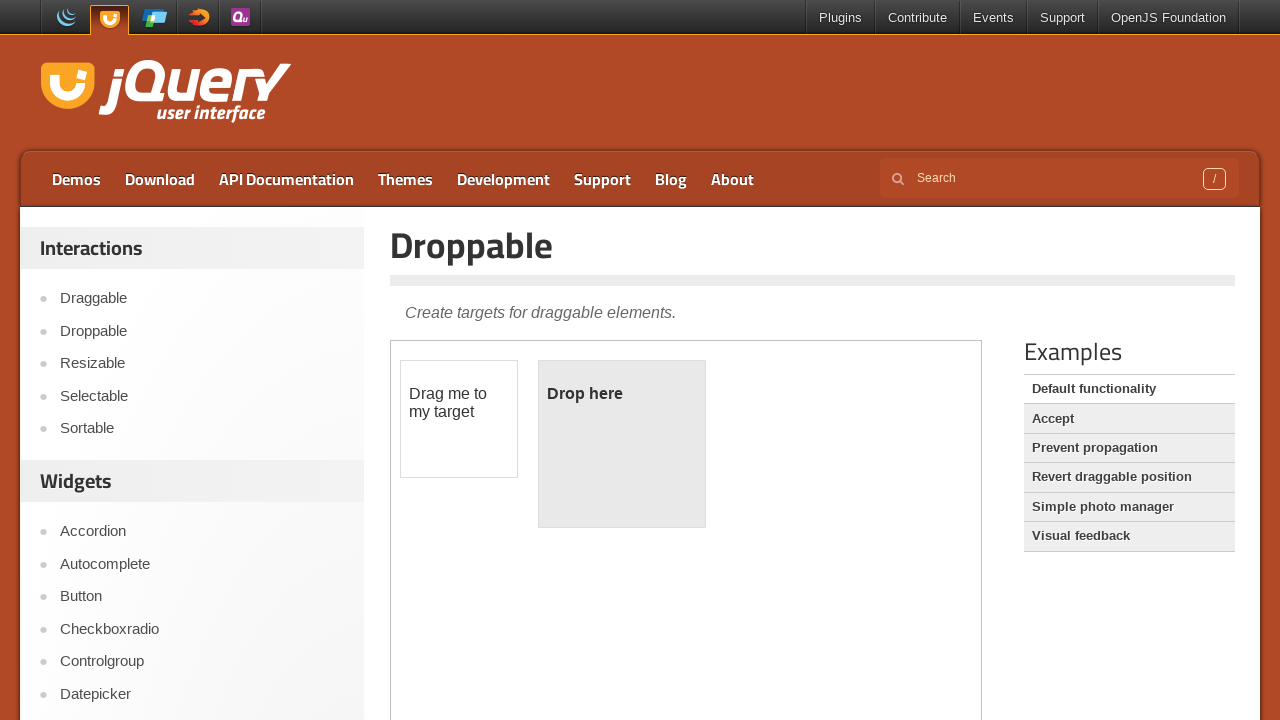

Dragged the element to the drop zone at (622, 444)
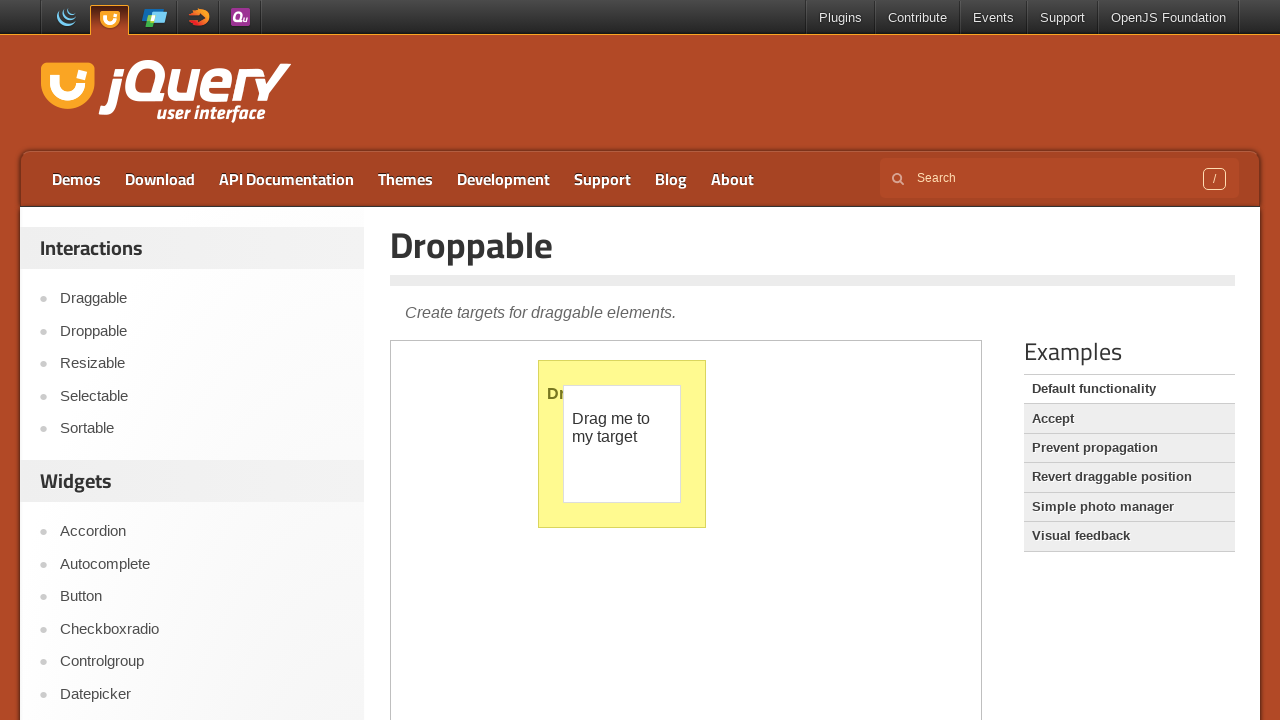

Retrieved text content from dropped element
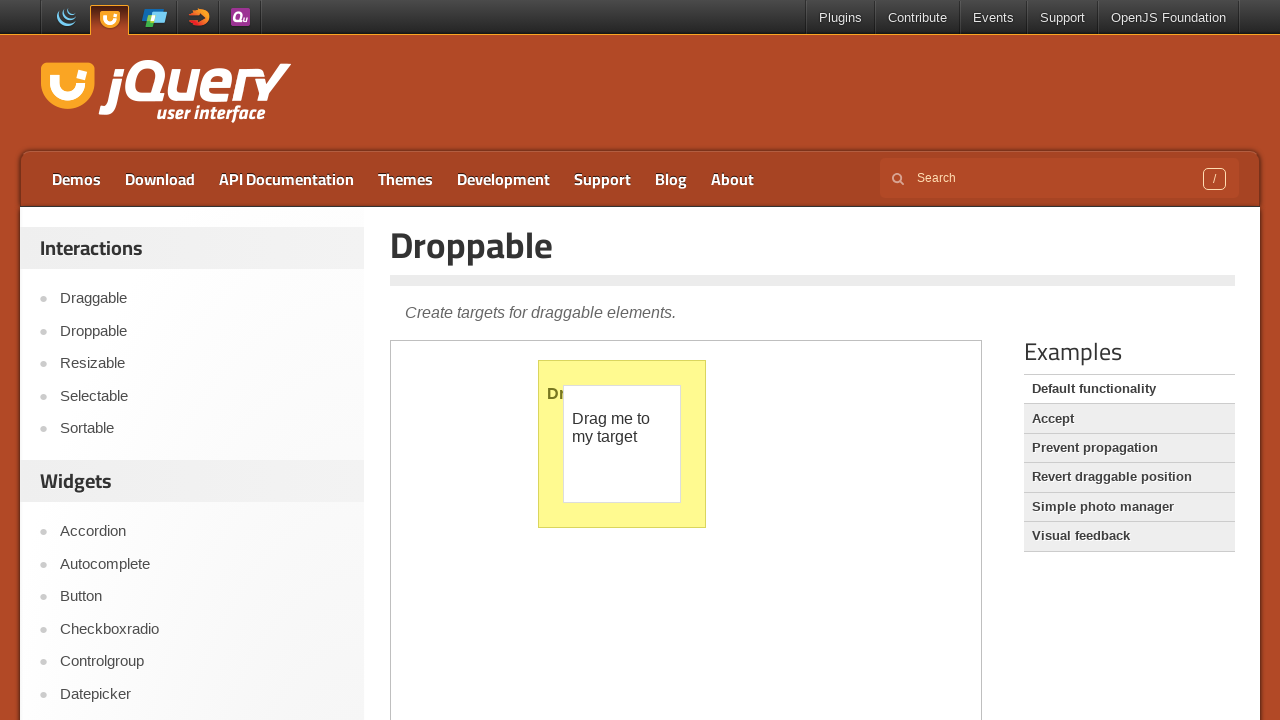

Printed dropped text: Dropped!
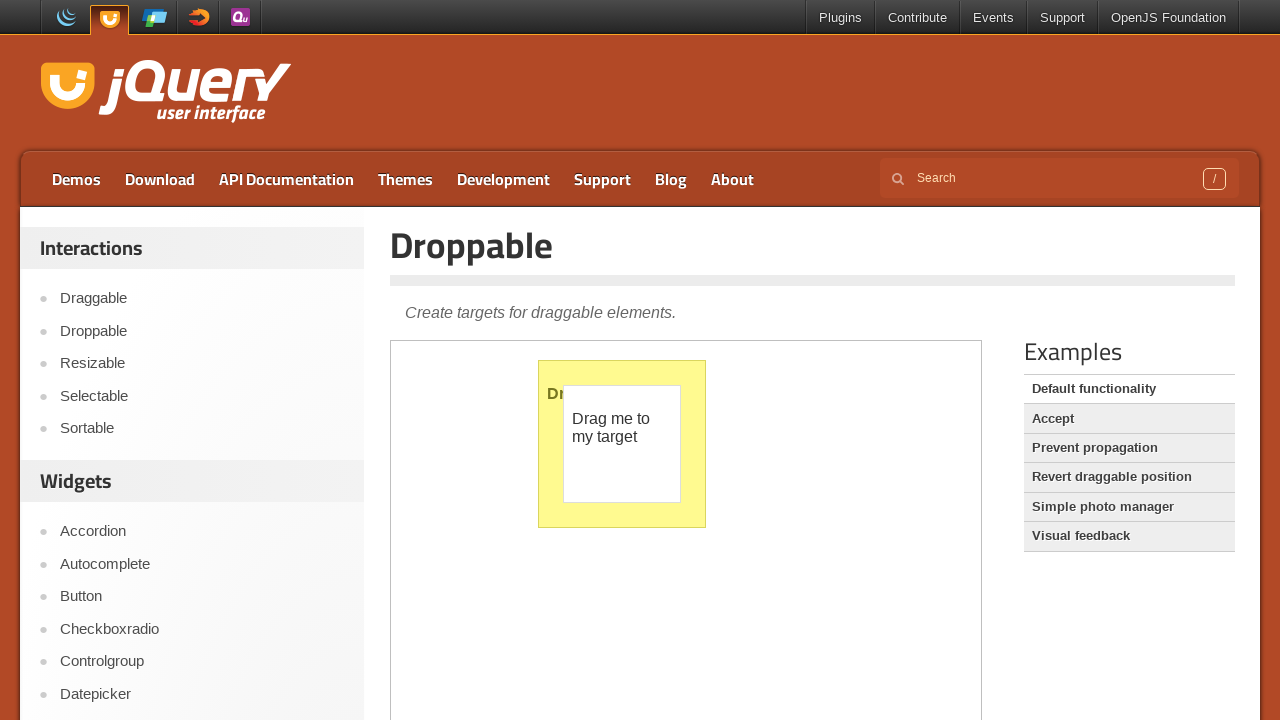

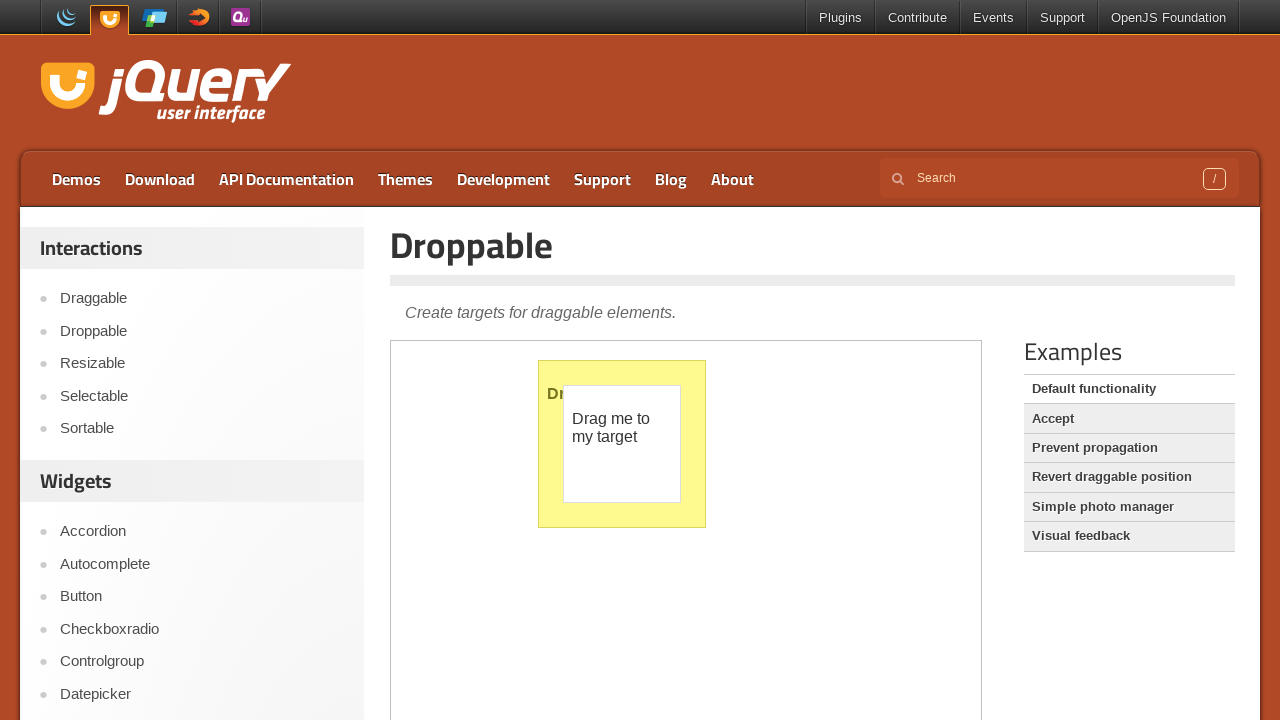